Tests infinite scroll functionality by scrolling to the bottom of the page multiple times and verifying that new content (h2 elements) loads

Starting URL: https://infinite-scroll.com/demo/full-page/

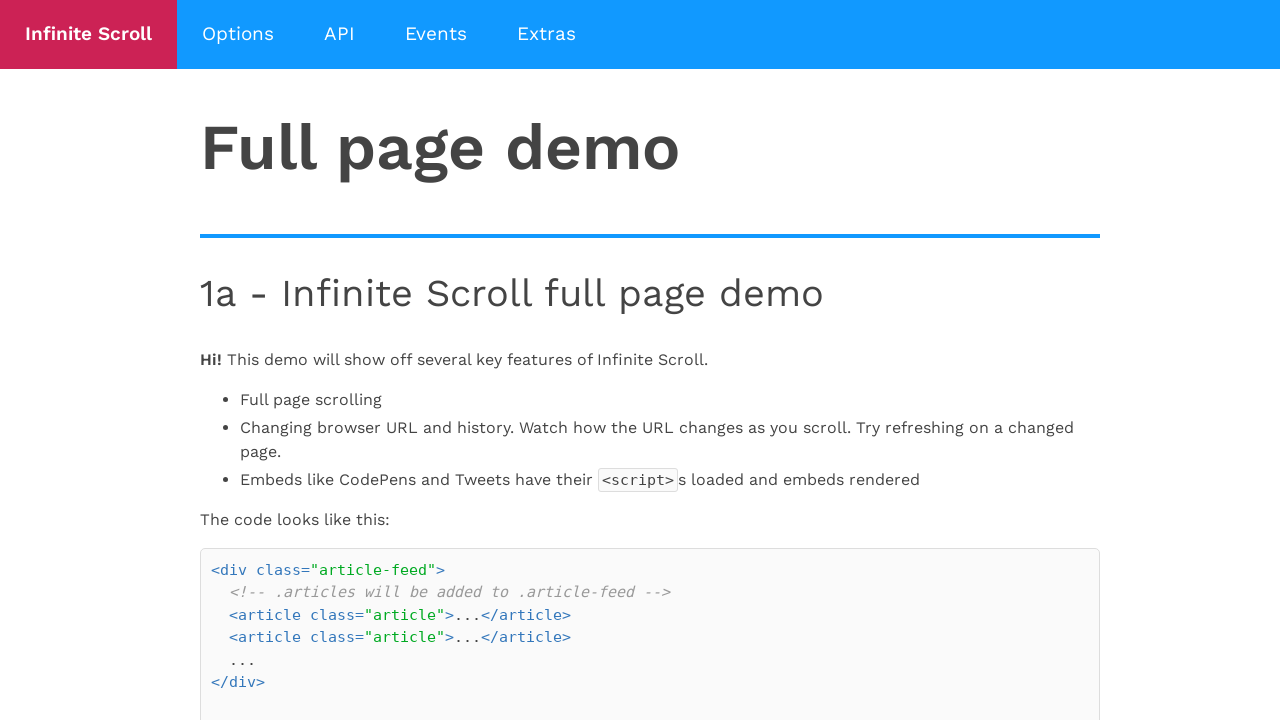

Initial h2 elements loaded on infinite scroll demo page
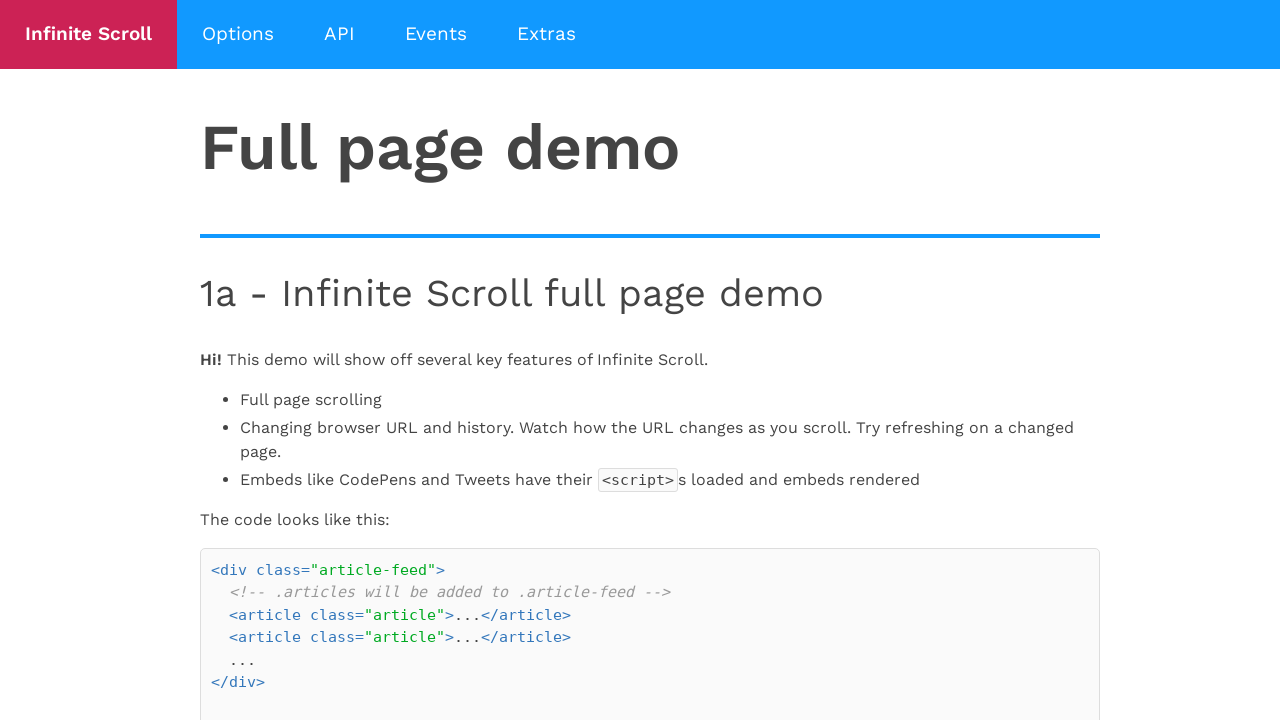

Scrolled to bottom of page (iteration 1/5)
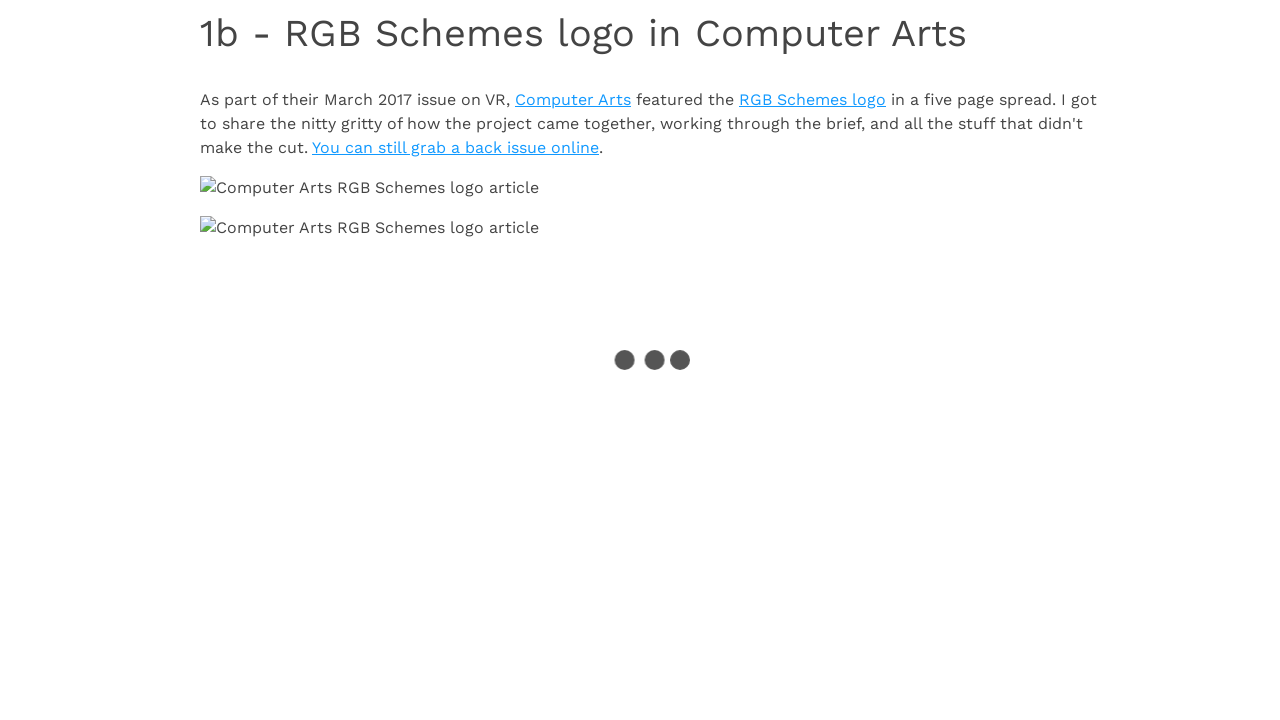

Waited for new content to load after scroll (iteration 1/5)
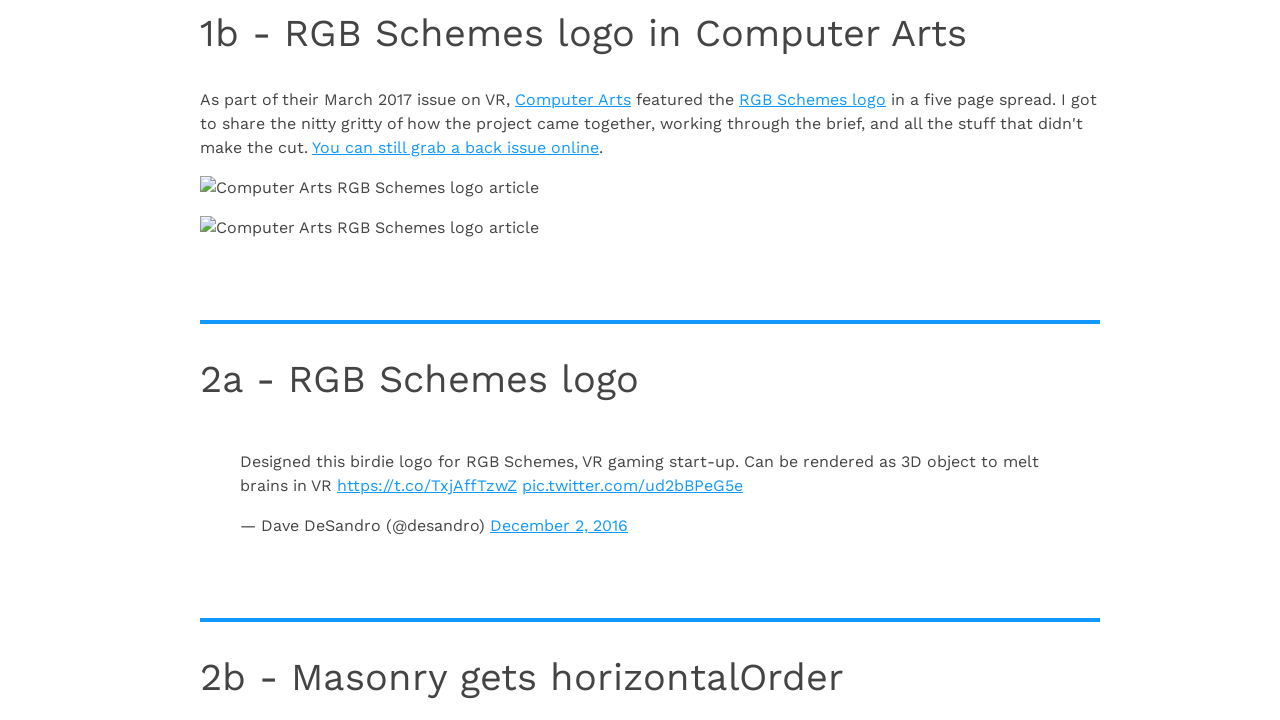

Scrolled to bottom of page (iteration 2/5)
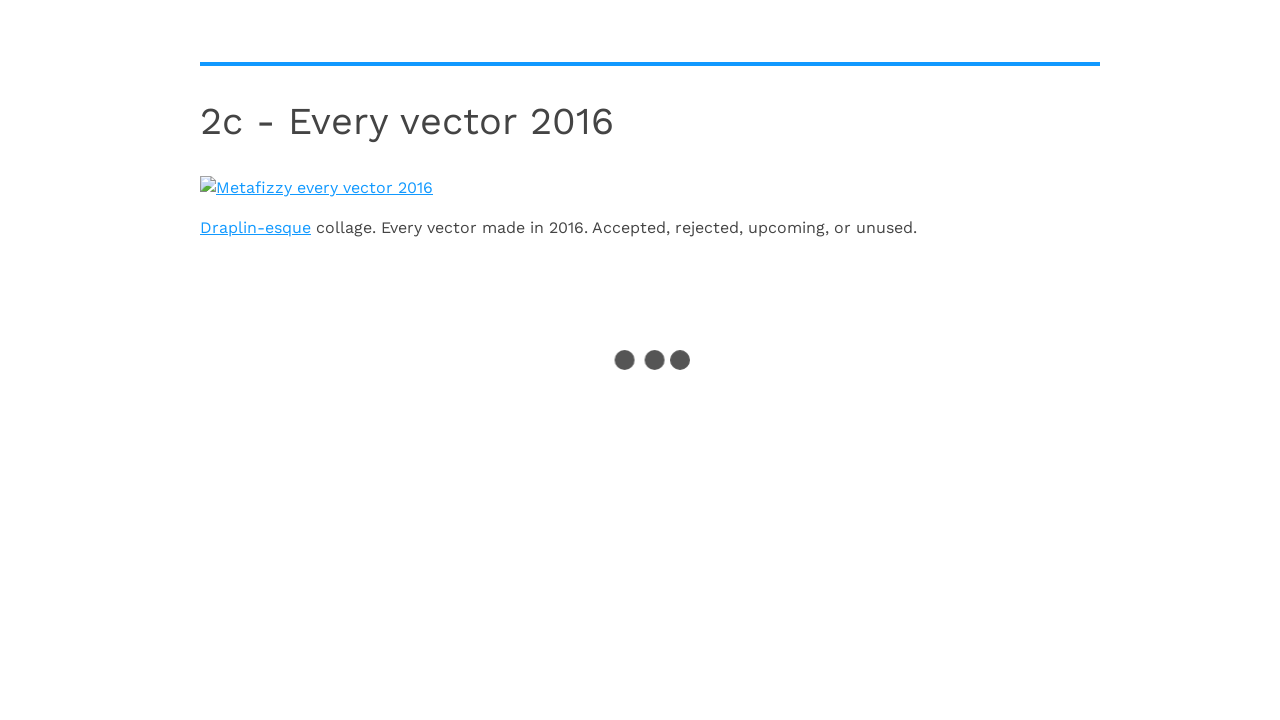

Waited for new content to load after scroll (iteration 2/5)
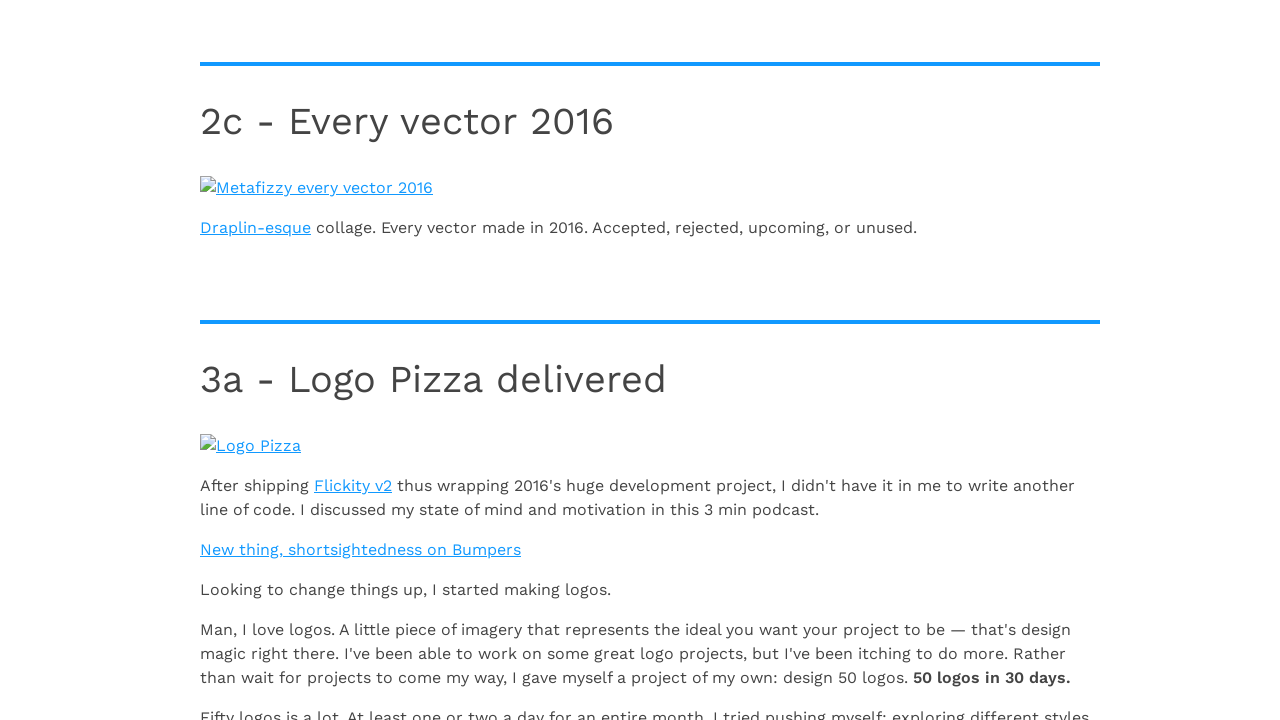

Scrolled to bottom of page (iteration 3/5)
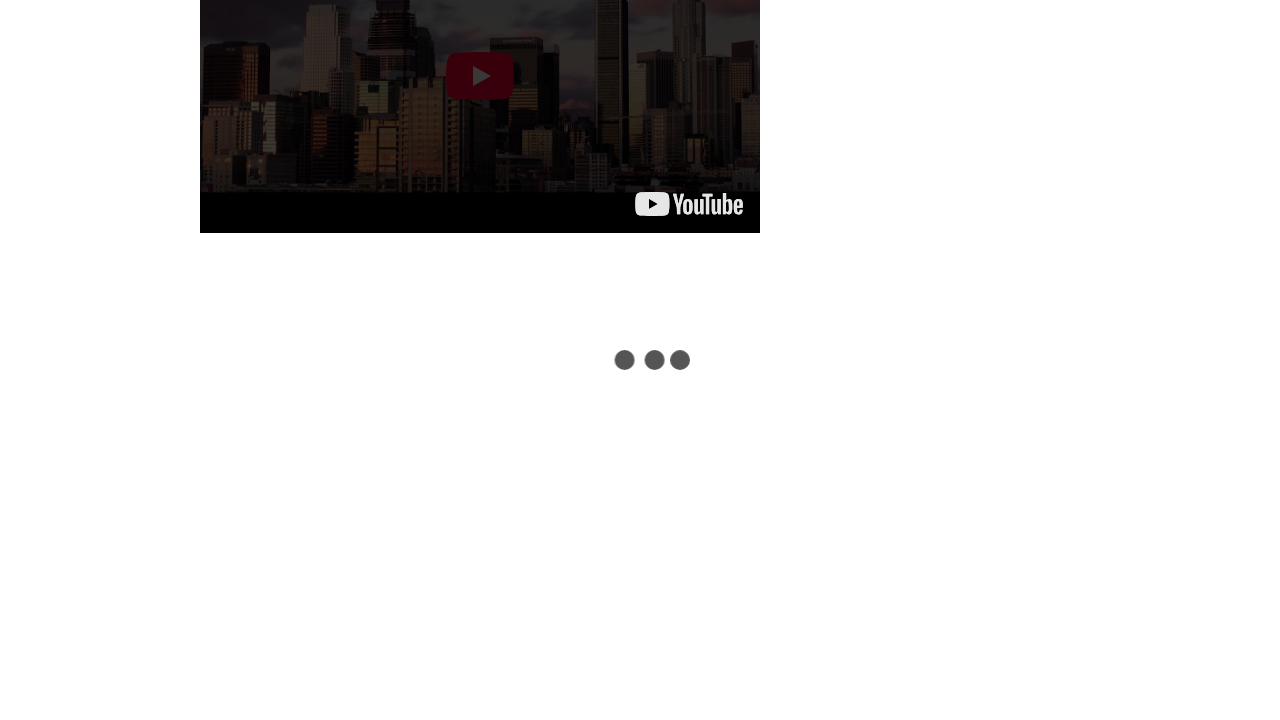

Waited for new content to load after scroll (iteration 3/5)
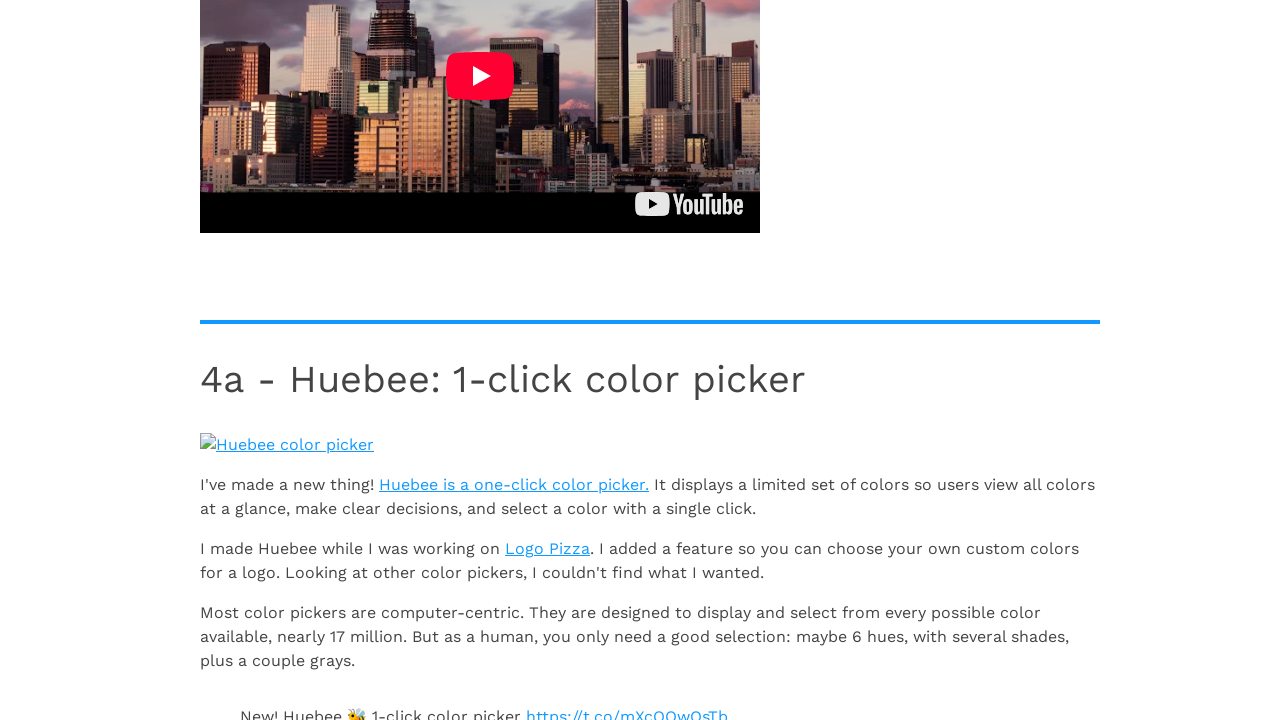

Scrolled to bottom of page (iteration 4/5)
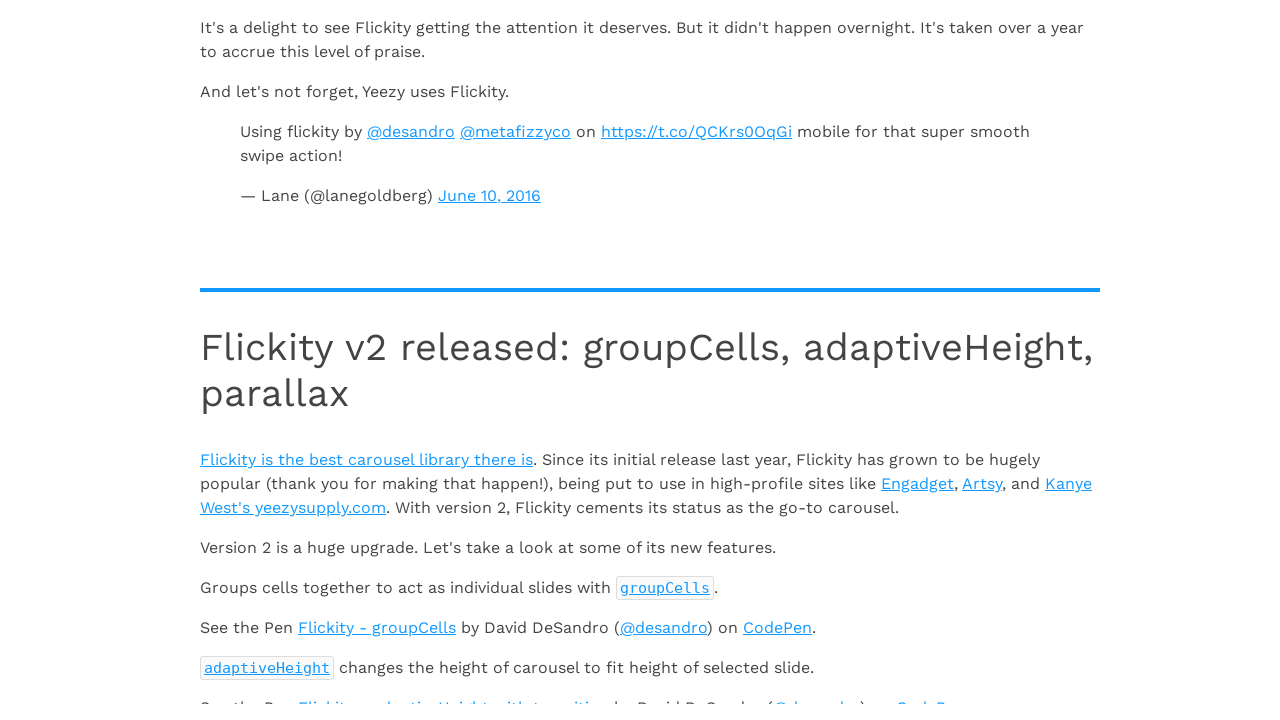

Waited for new content to load after scroll (iteration 4/5)
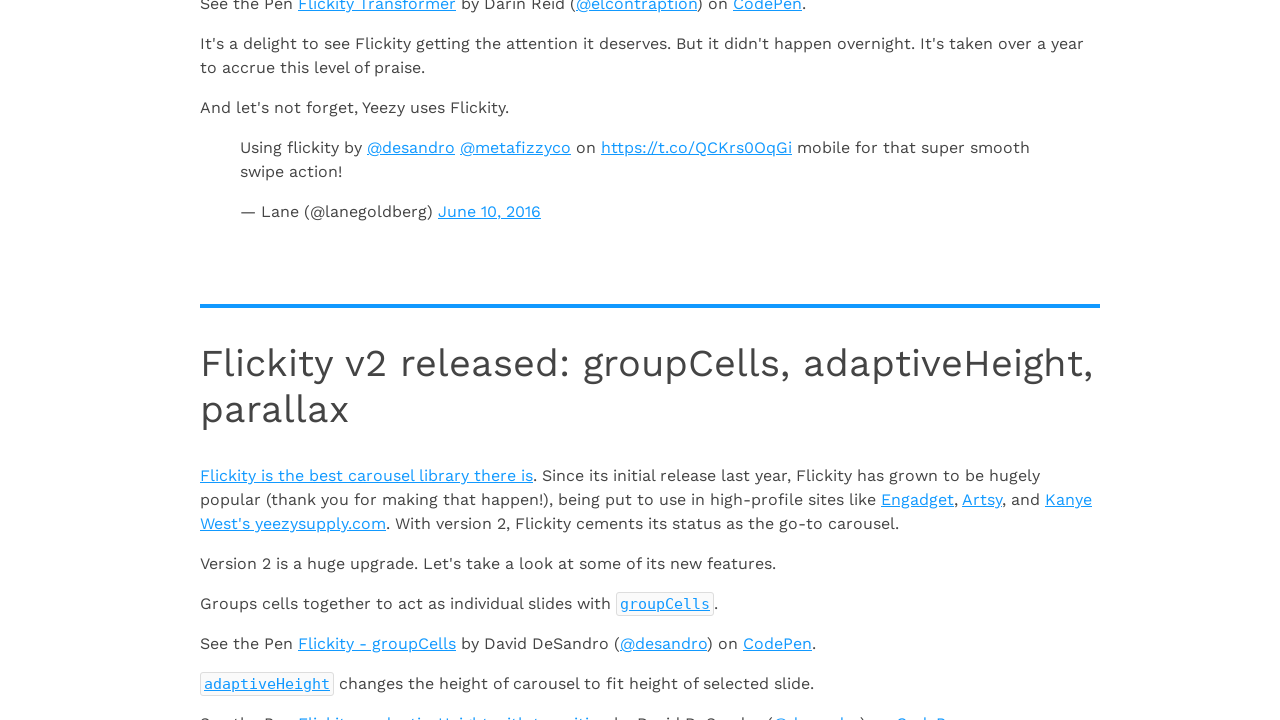

Scrolled to bottom of page (iteration 5/5)
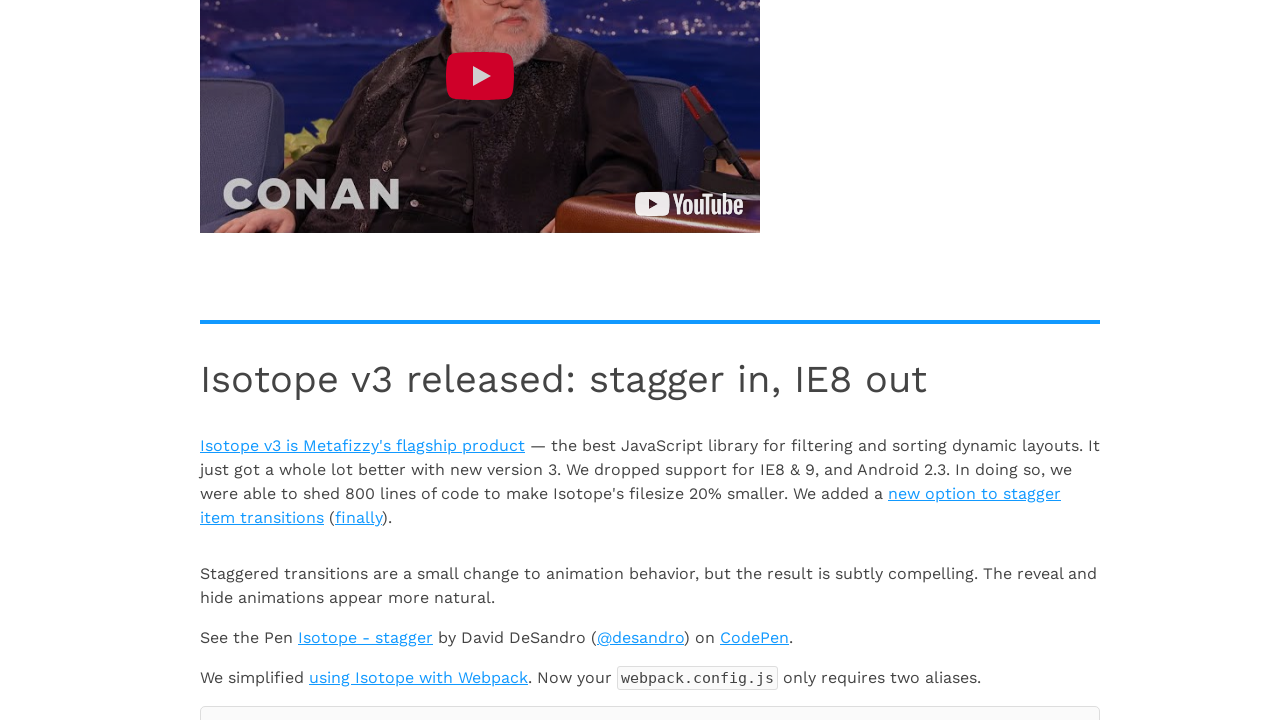

Waited for new content to load after scroll (iteration 5/5)
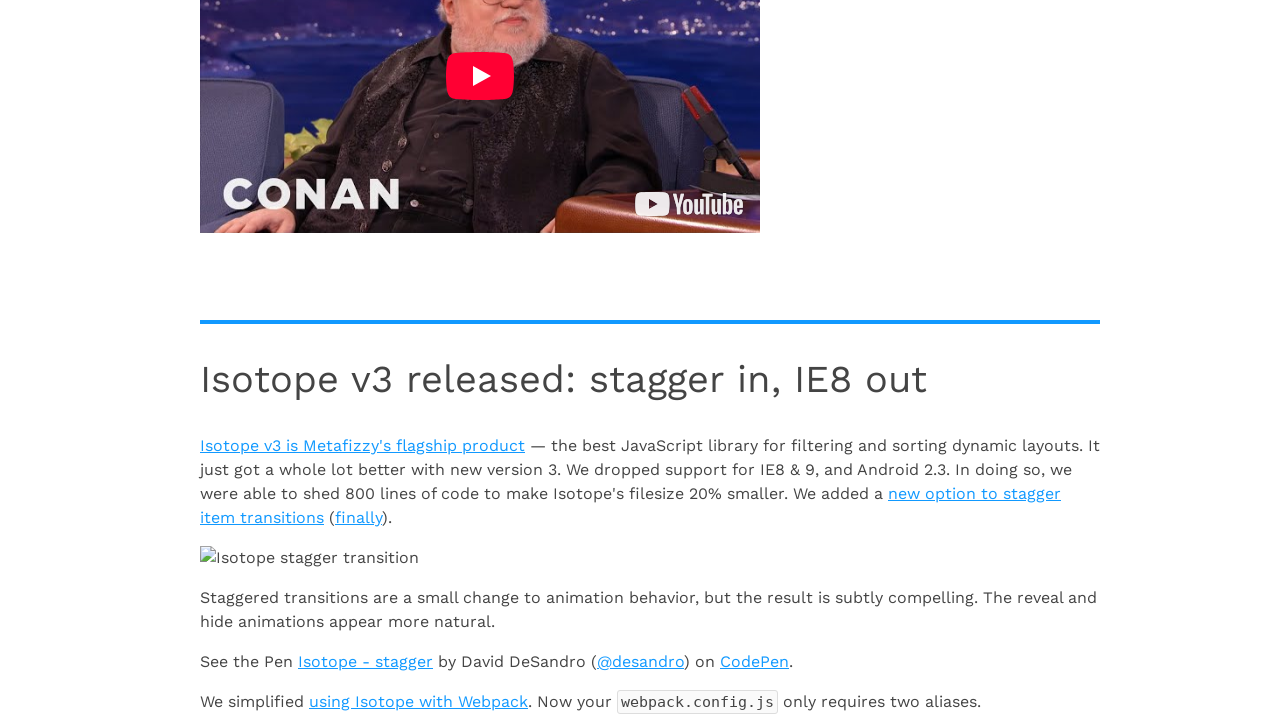

Verified h2 elements are present after infinite scroll iterations
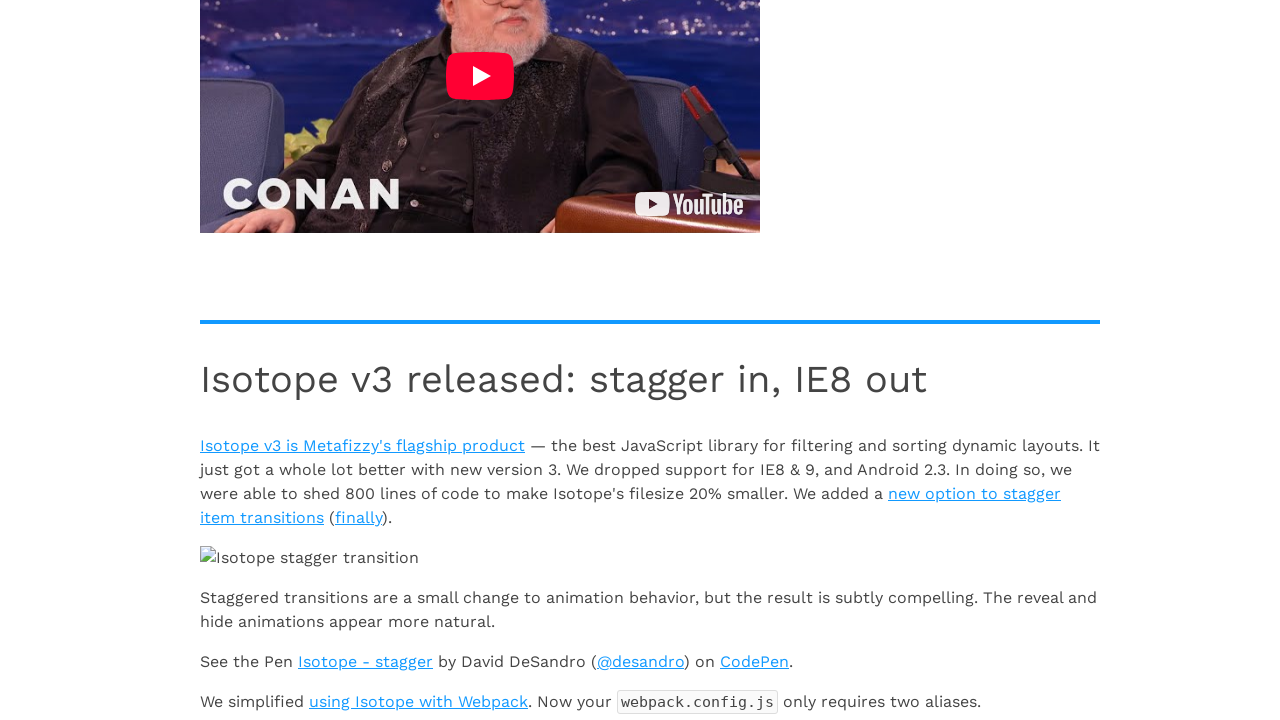

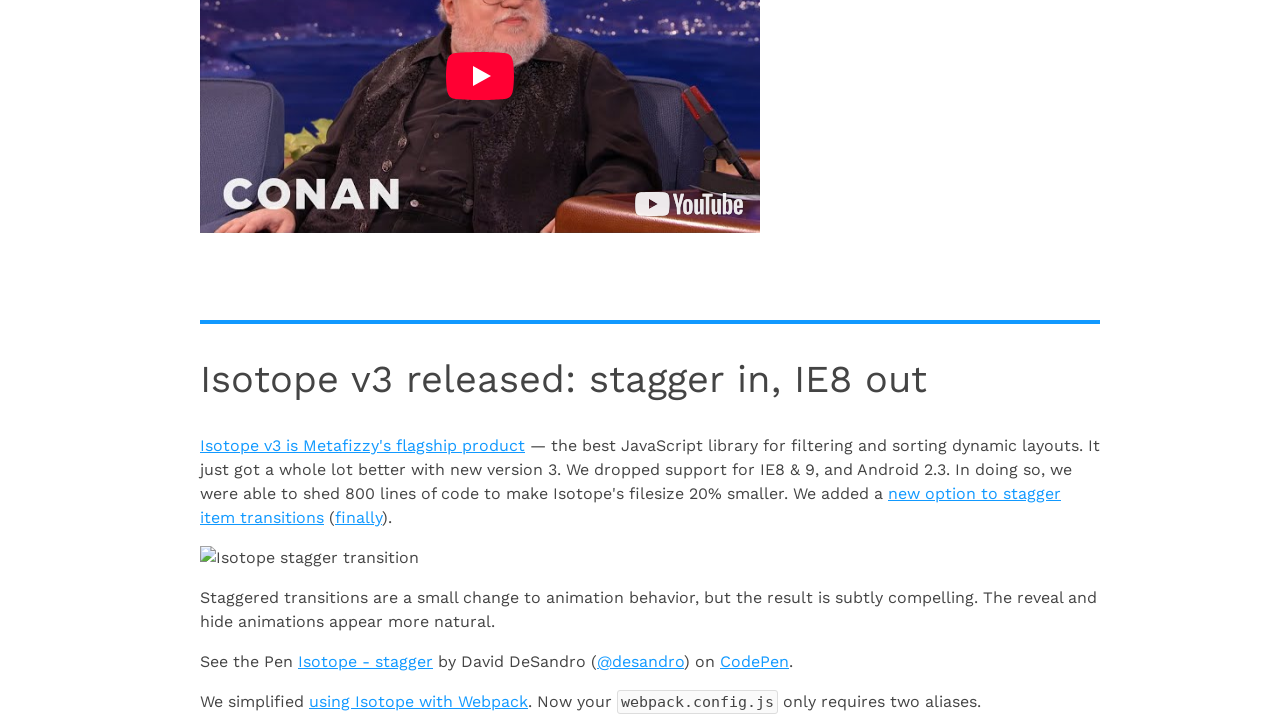